Tests selecting a radio button on an HTML tutorial page by checking a specific radio input

Starting URL: http://www.tizag.com/htmlT/htmlradio.php

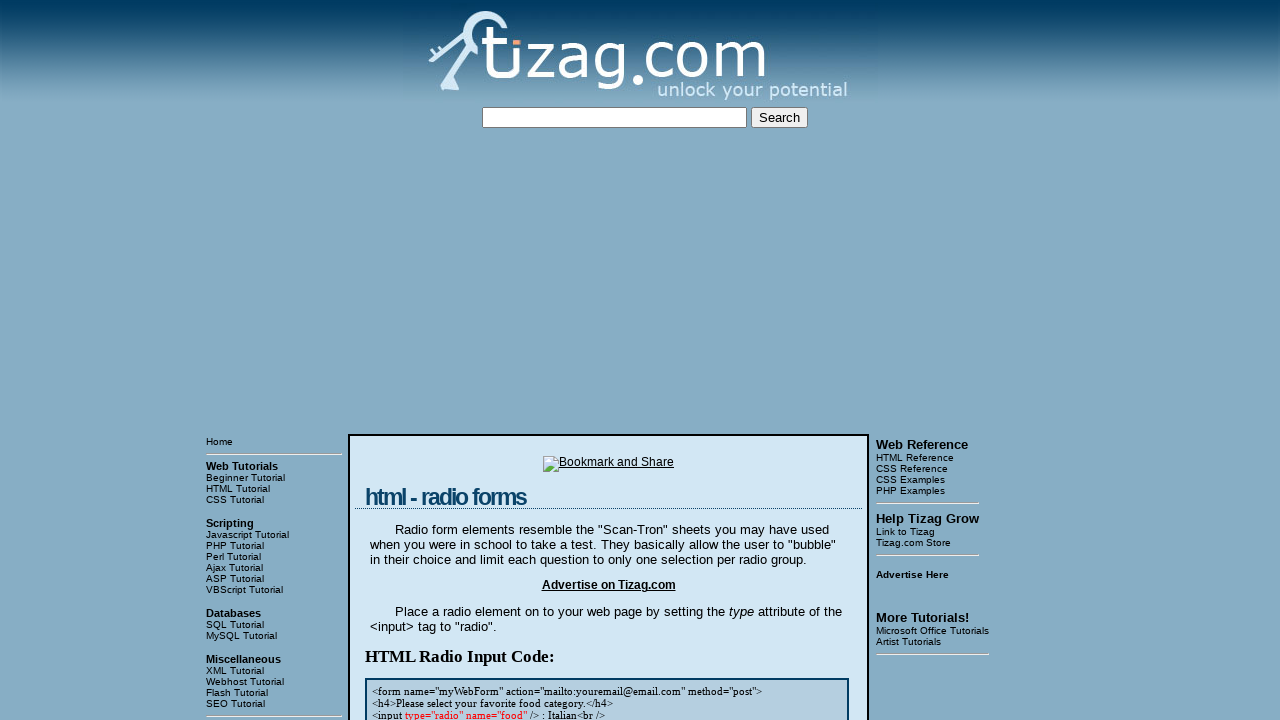

Selected the radio button in the display section at (380, 360) on .display > input:nth-child(4) >> nth=0
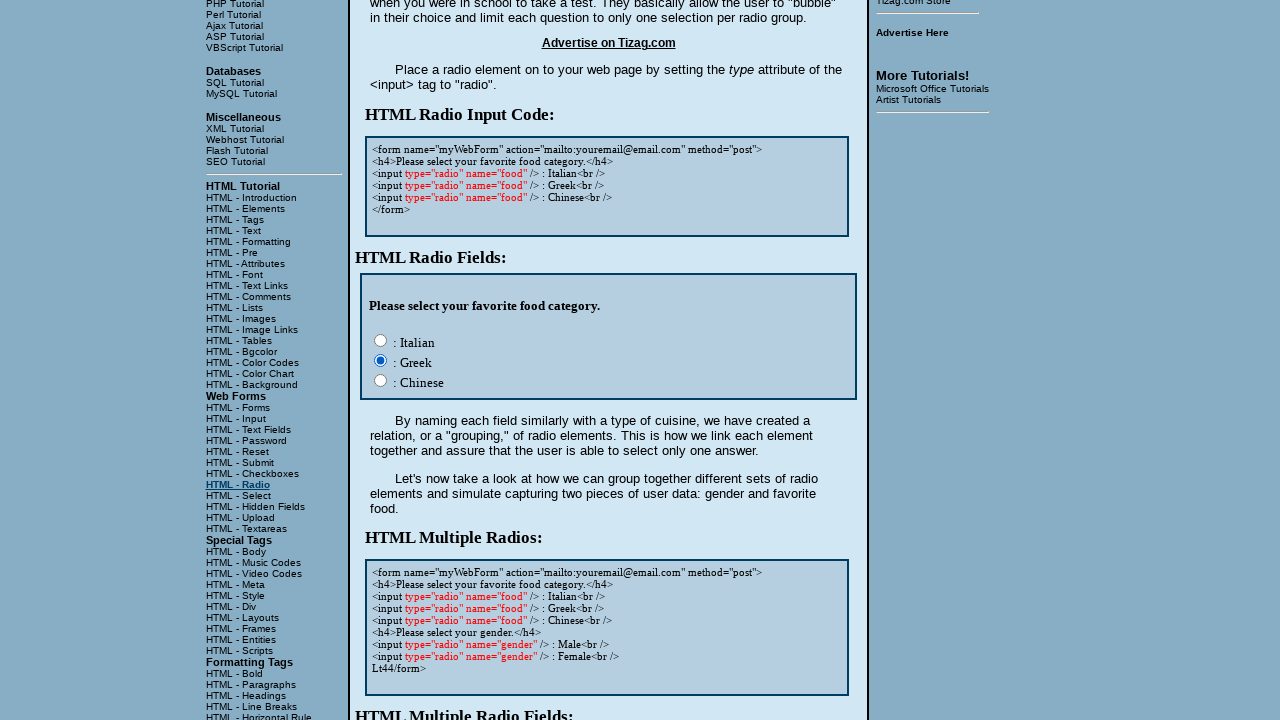

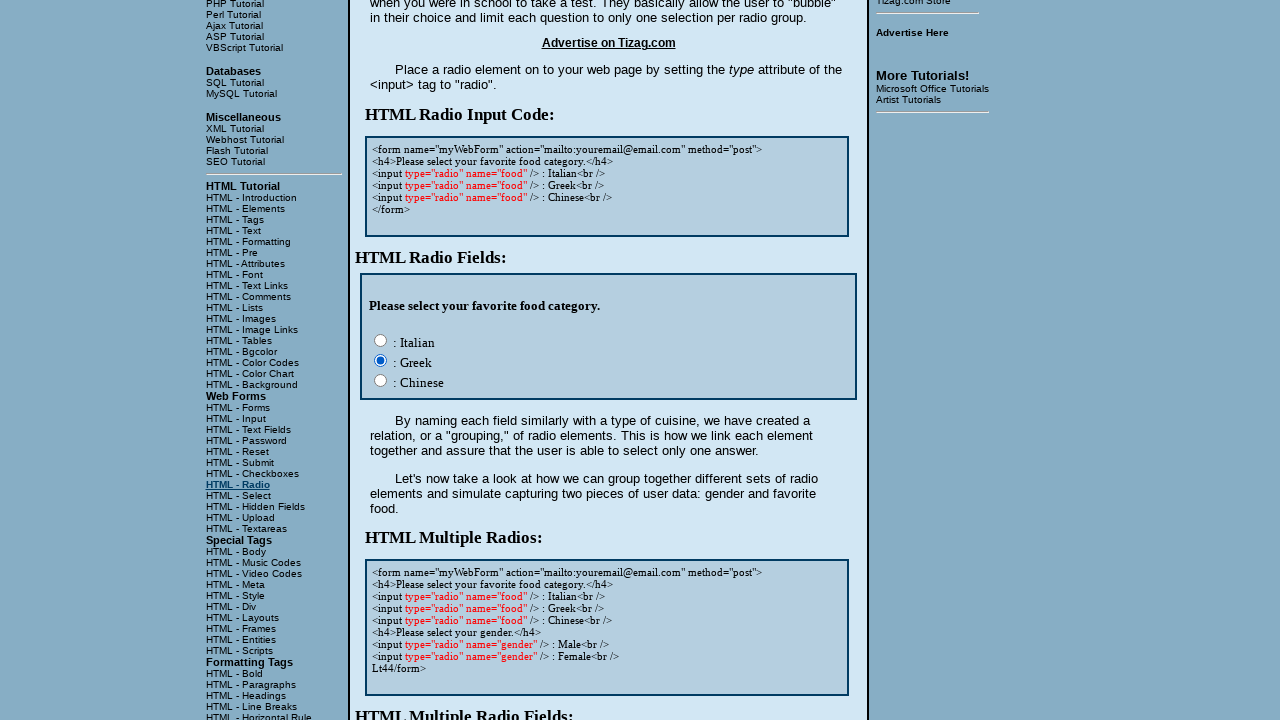